Tests duplicate email validation by attempting to sign up with an existing email address

Starting URL: https://www.automationexercise.com/

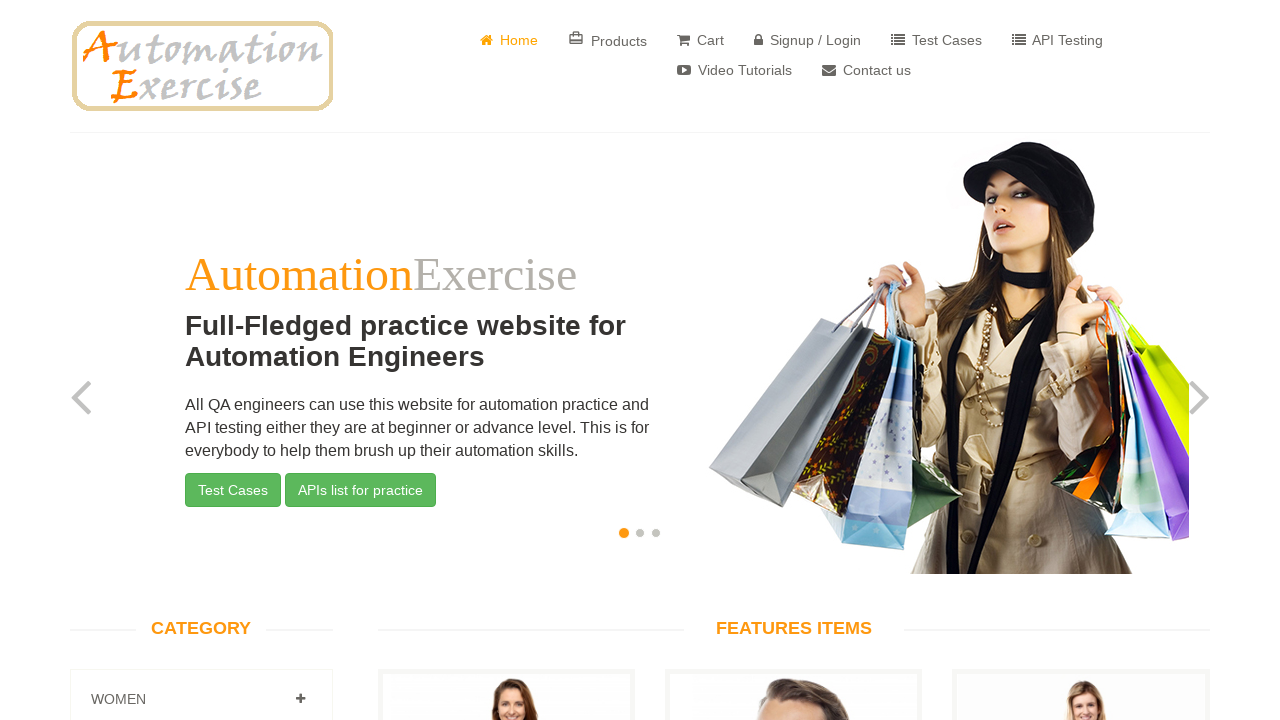

Clicked on Signup / Login link at (808, 40) on text=Signup / Login
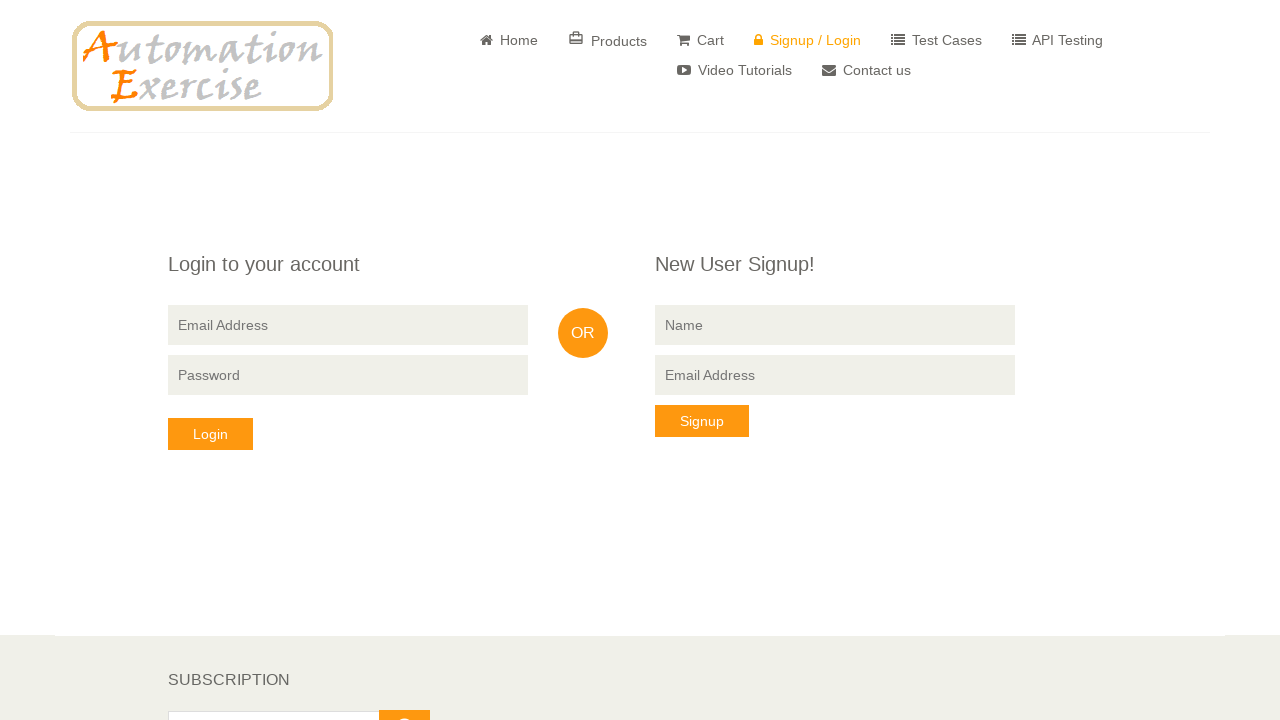

Signup form loaded with name field visible
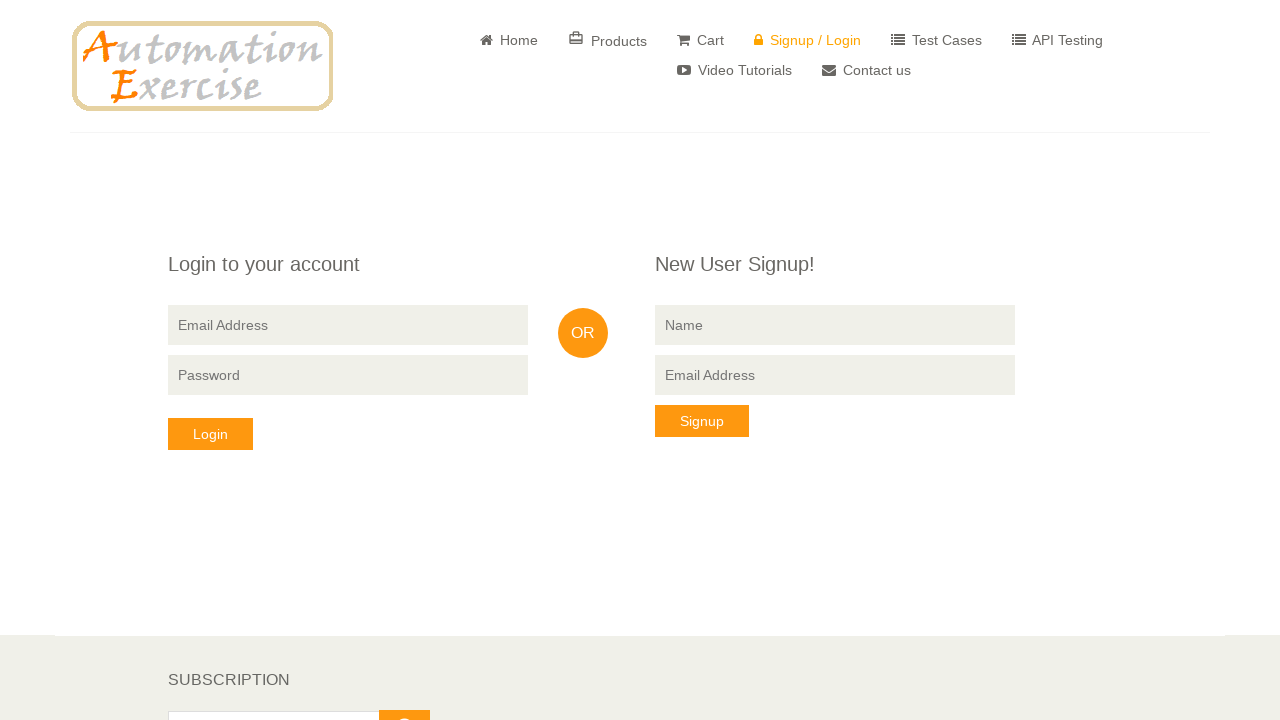

Filled name field with 'Maria Silva' on [data-qa='signup-name']
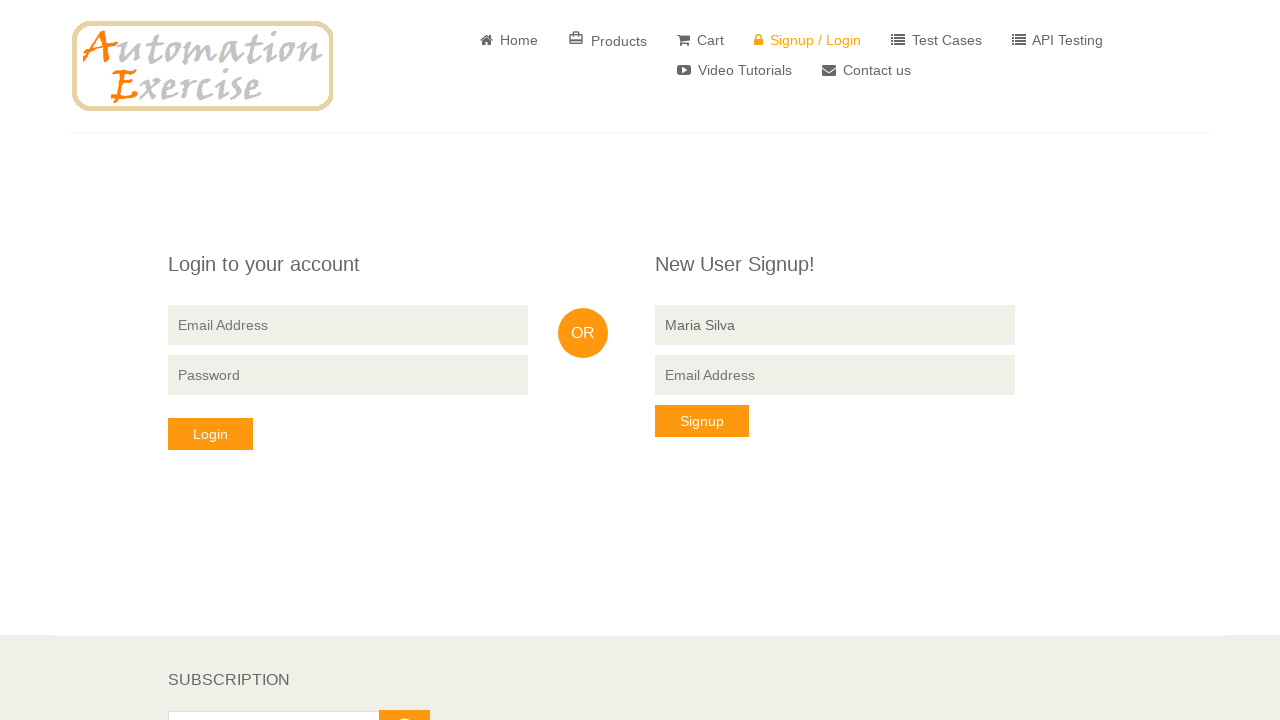

Filled email field with 'existing.user@example.com' on [data-qa='signup-email']
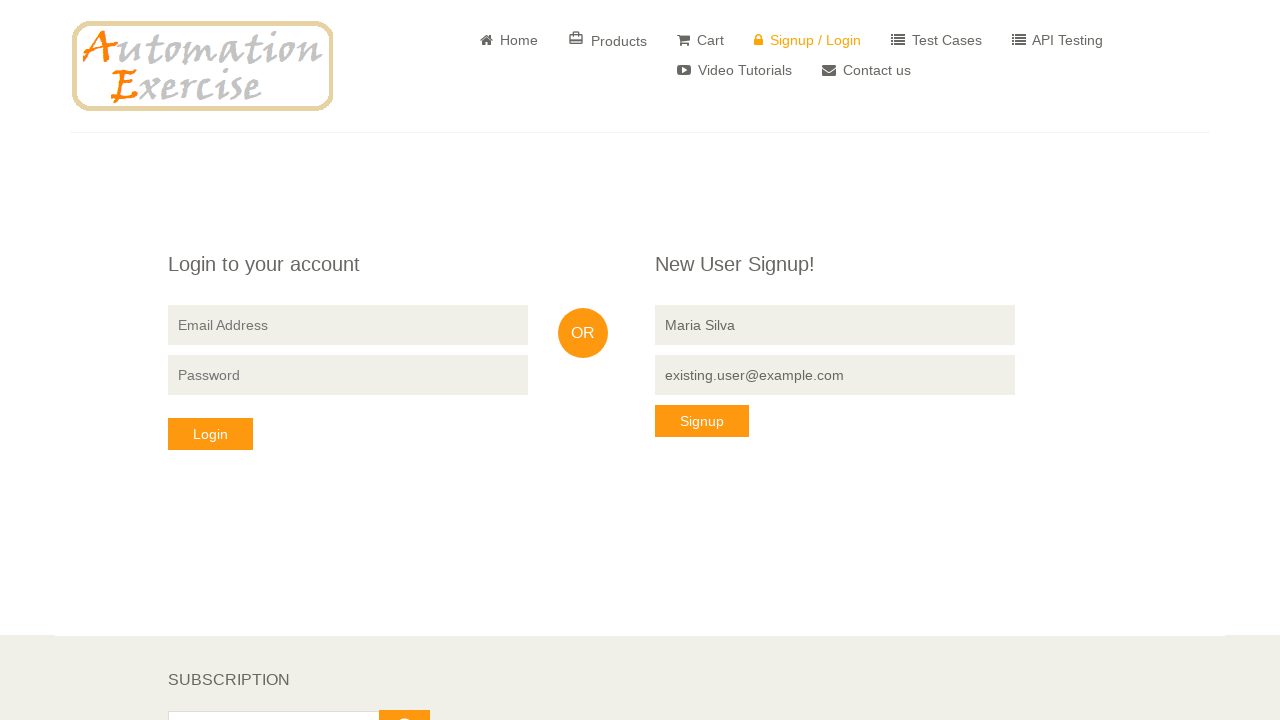

Clicked signup button to submit form at (702, 421) on [data-qa='signup-button']
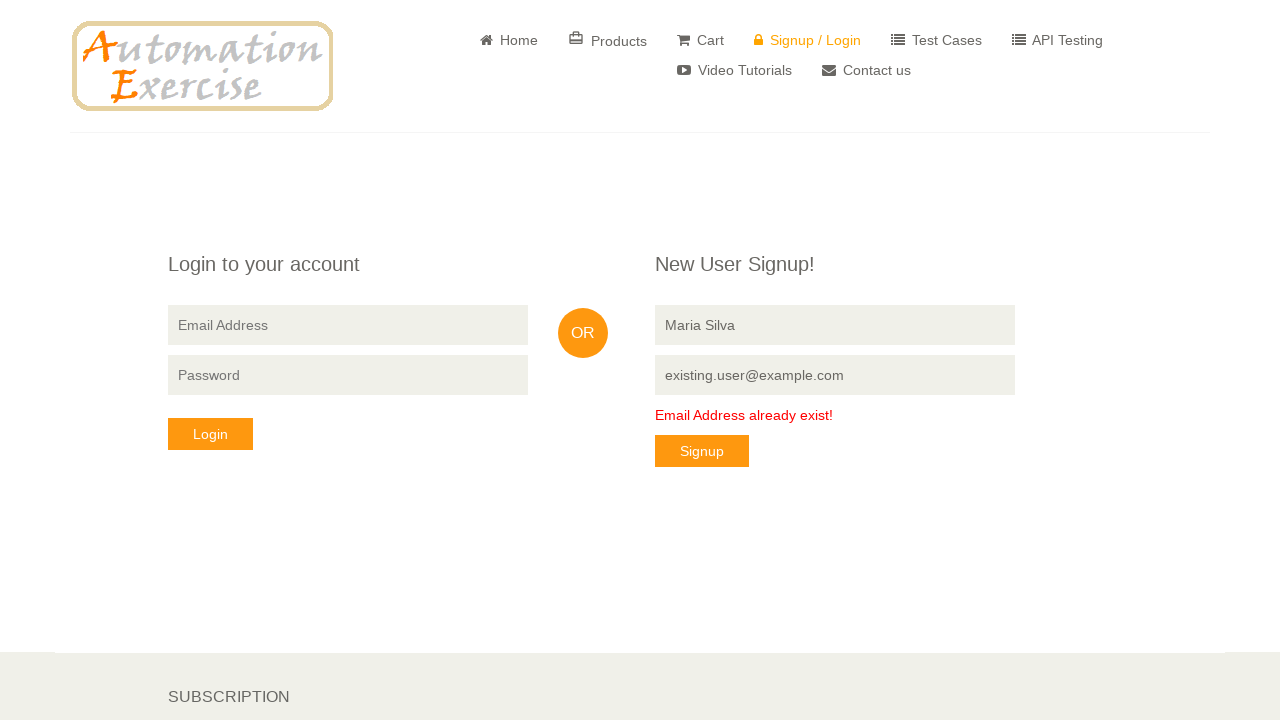

Duplicate email error message displayed: 'Email Address already exist!'
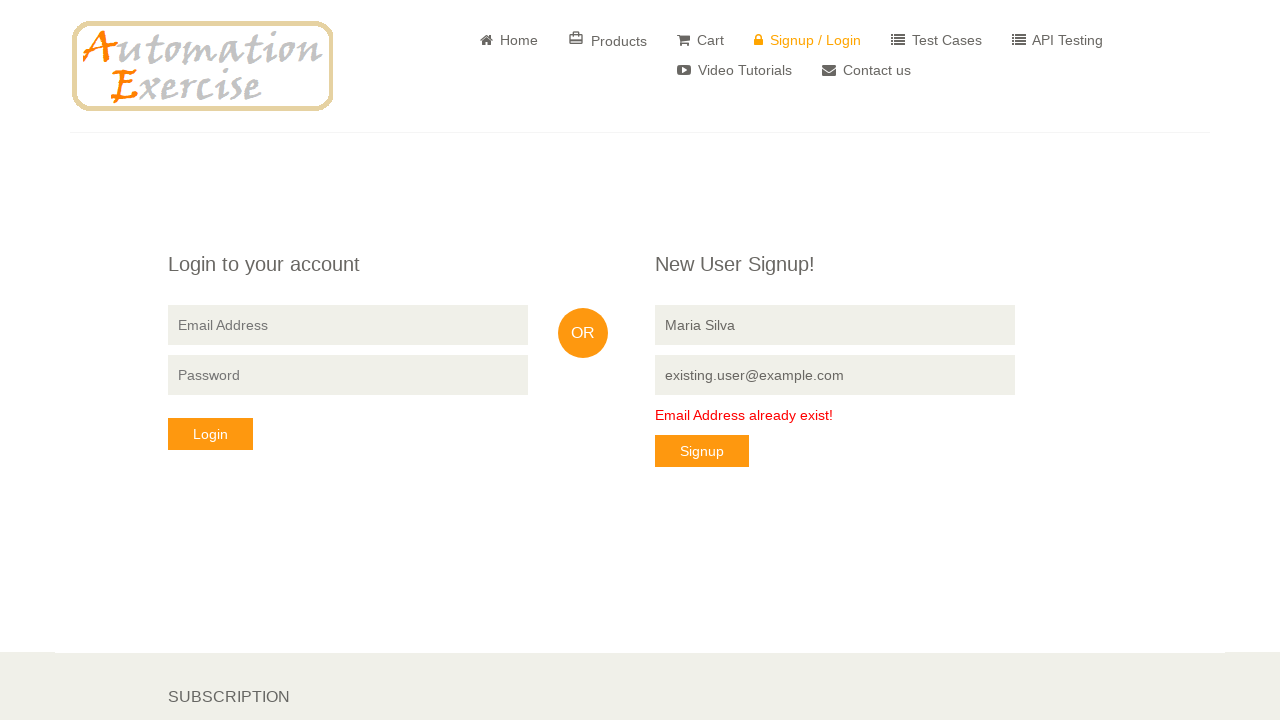

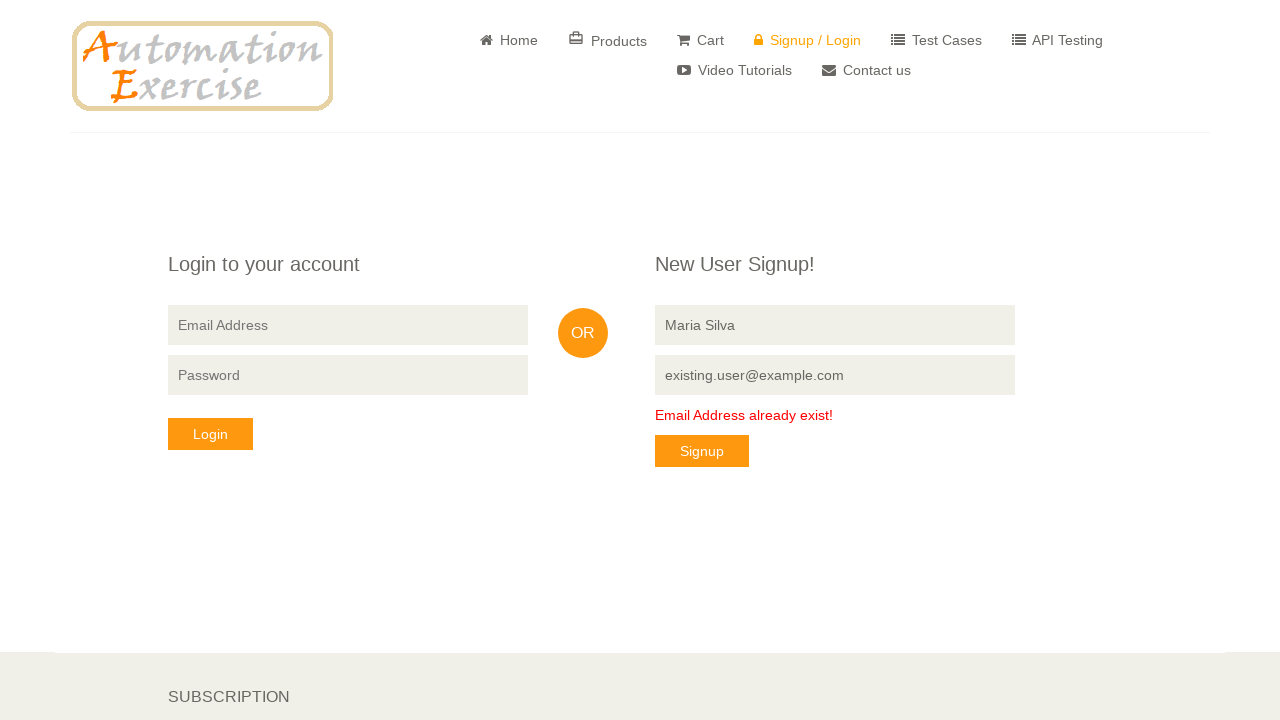